Tests that navigating back from the forgot password page returns to the login page

Starting URL: https://sit-portal.trackinghub.co.ke/

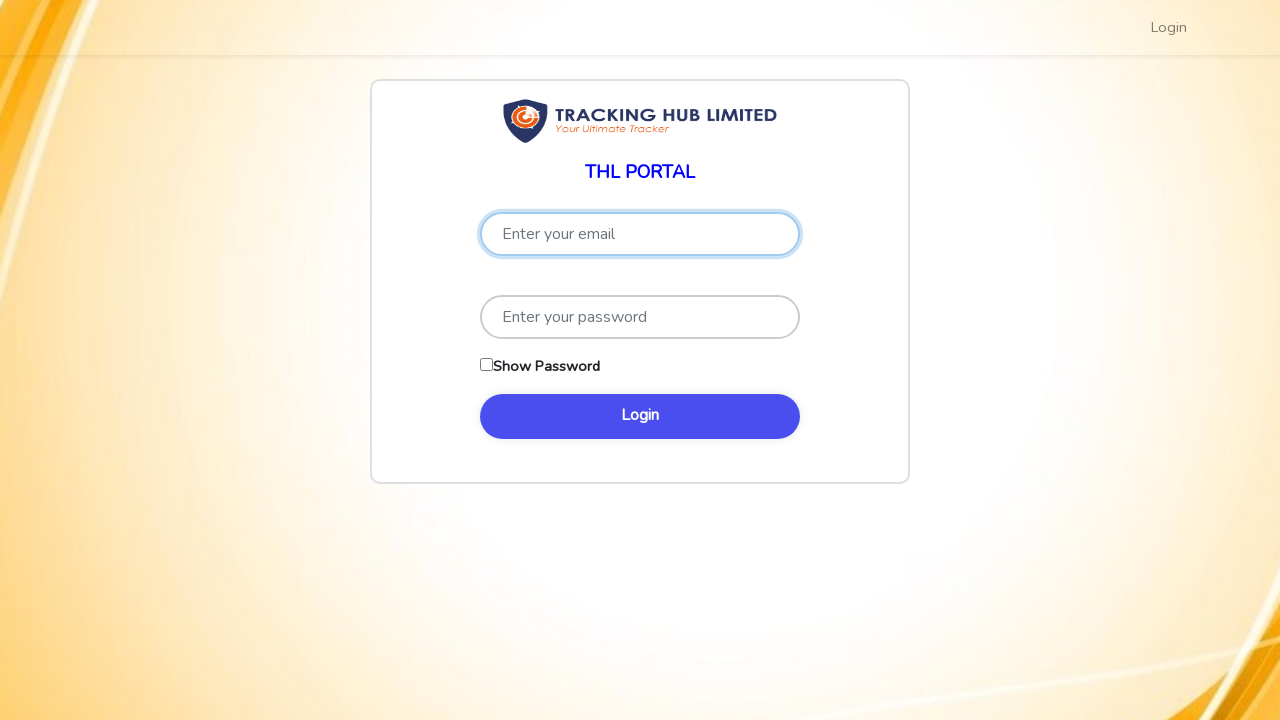

Clicked forgot password link at (493, 451) on a:has-text('Forgot'), [href*='password/reset'], a:has-text('forgot')
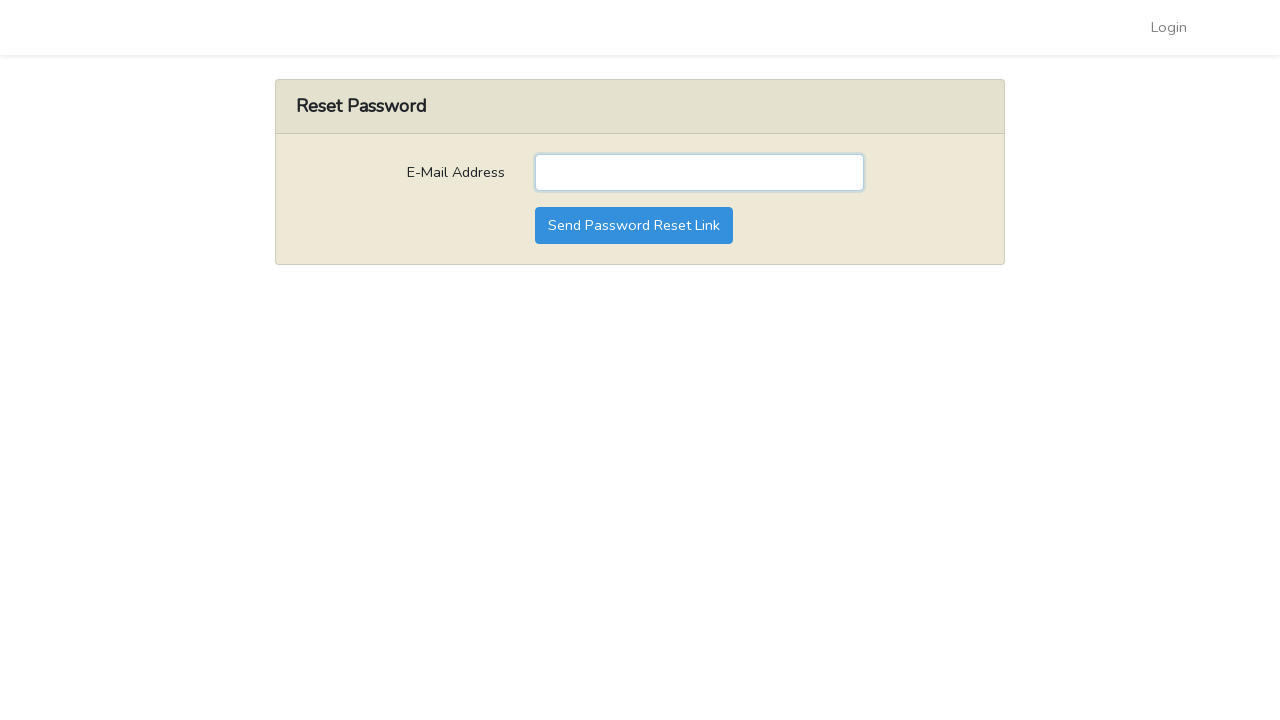

Password reset page loaded
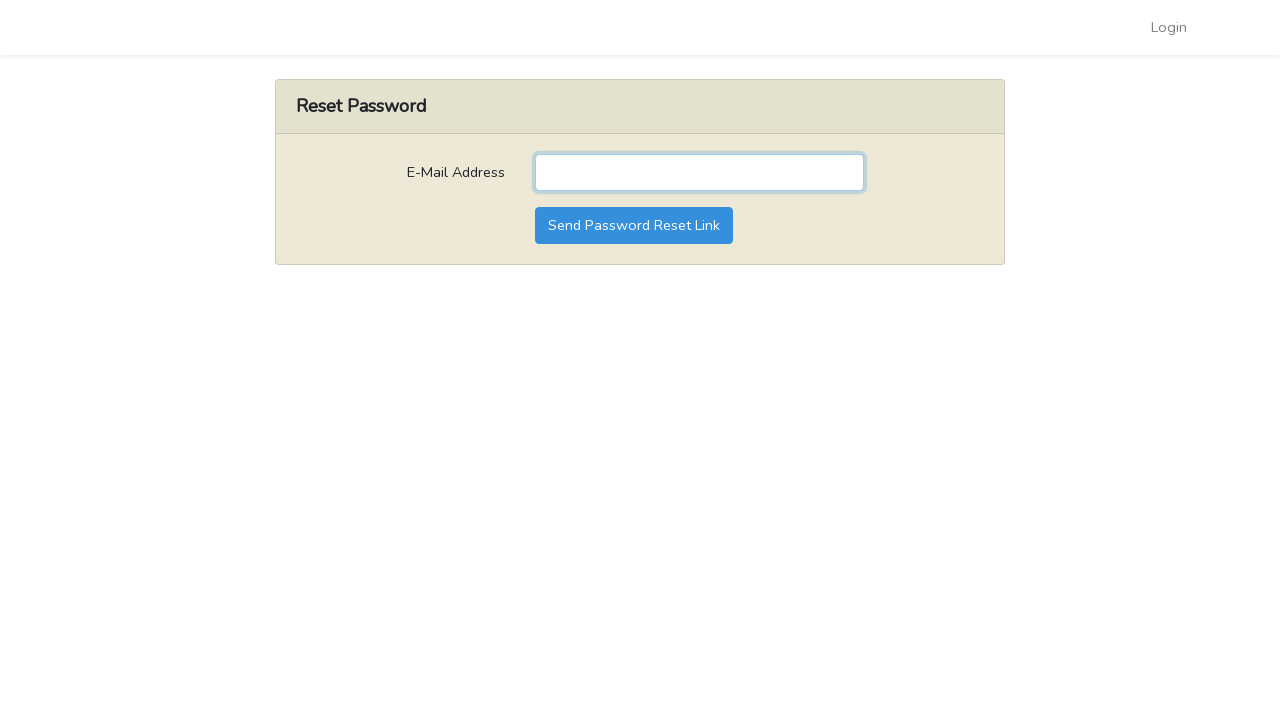

Navigated back from forgot password page
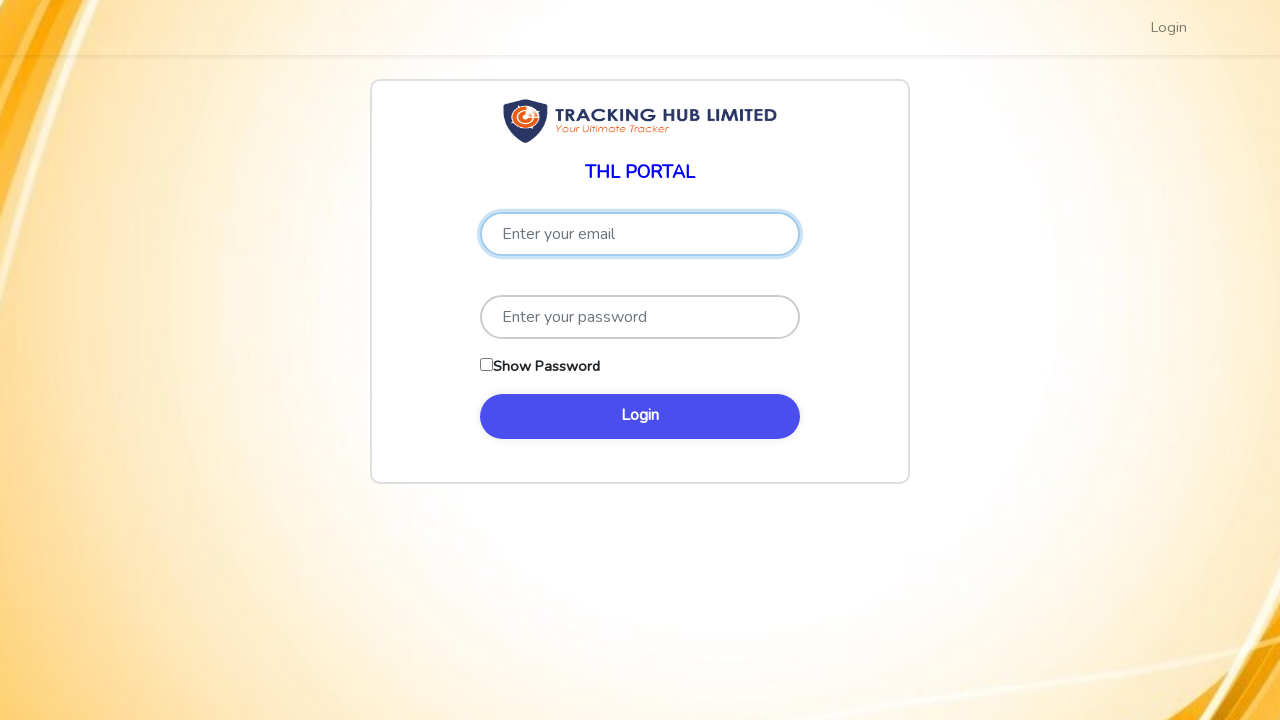

Verified navigation back to login page
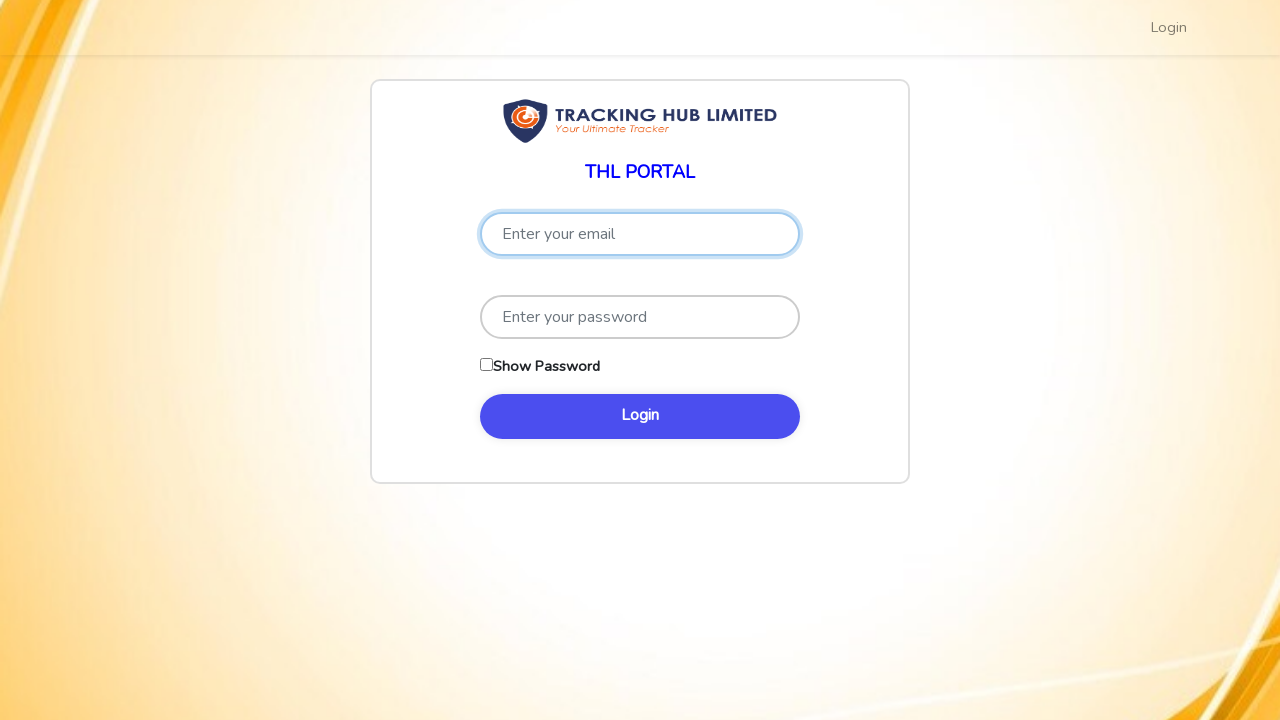

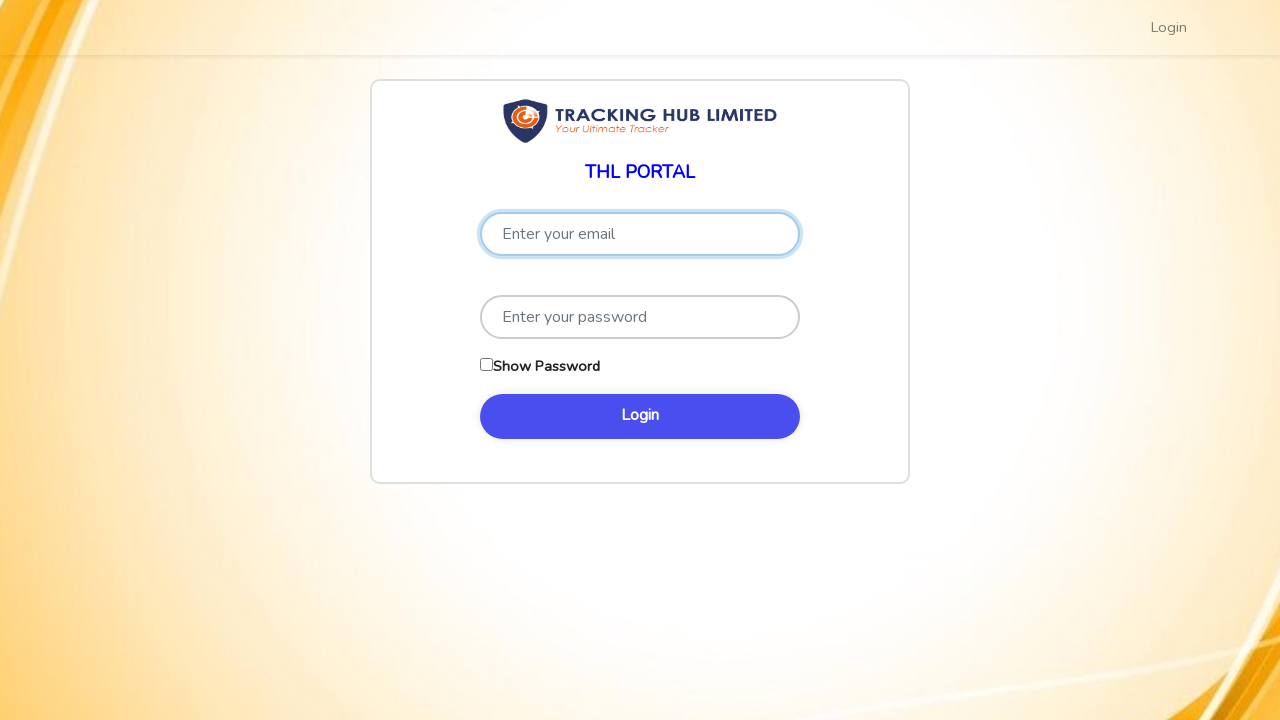